Tests adding a task to a to-do list application by typing a task name and pressing Enter, then verifying the task appears in the list

Starting URL: https://herziopinto.github.io/lista-de-tarefas/

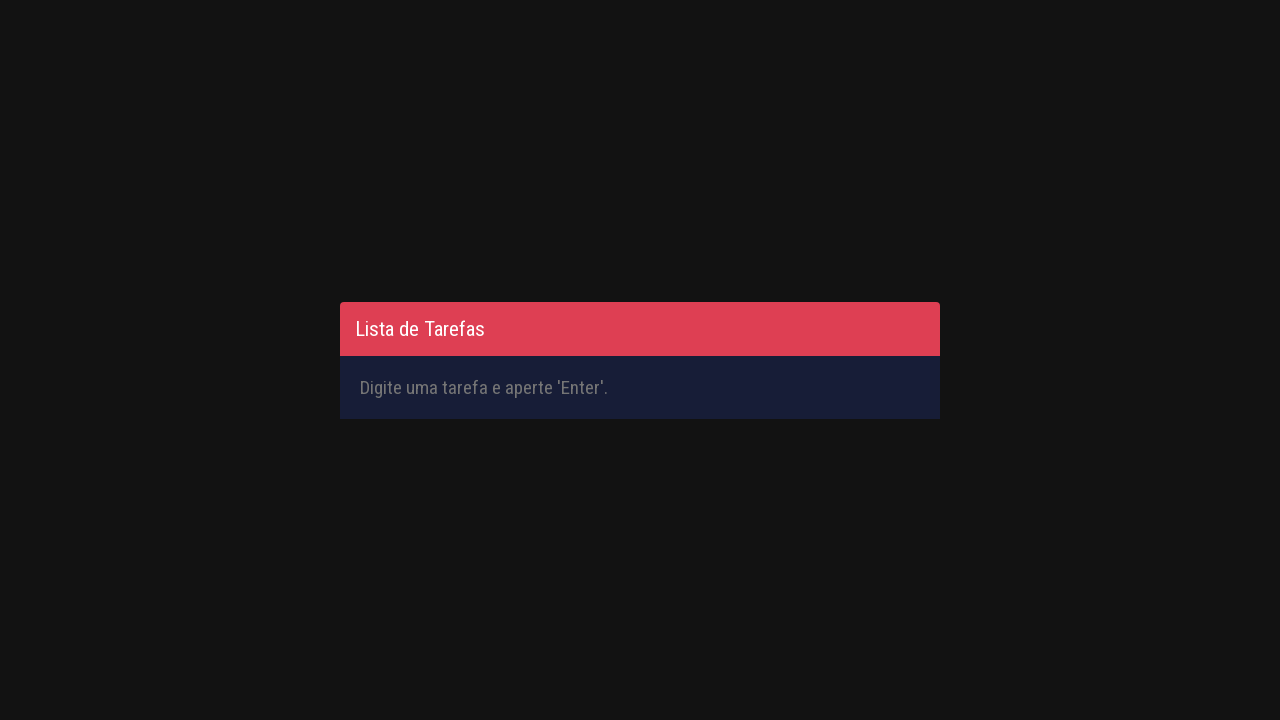

Page loaded with networkidle state
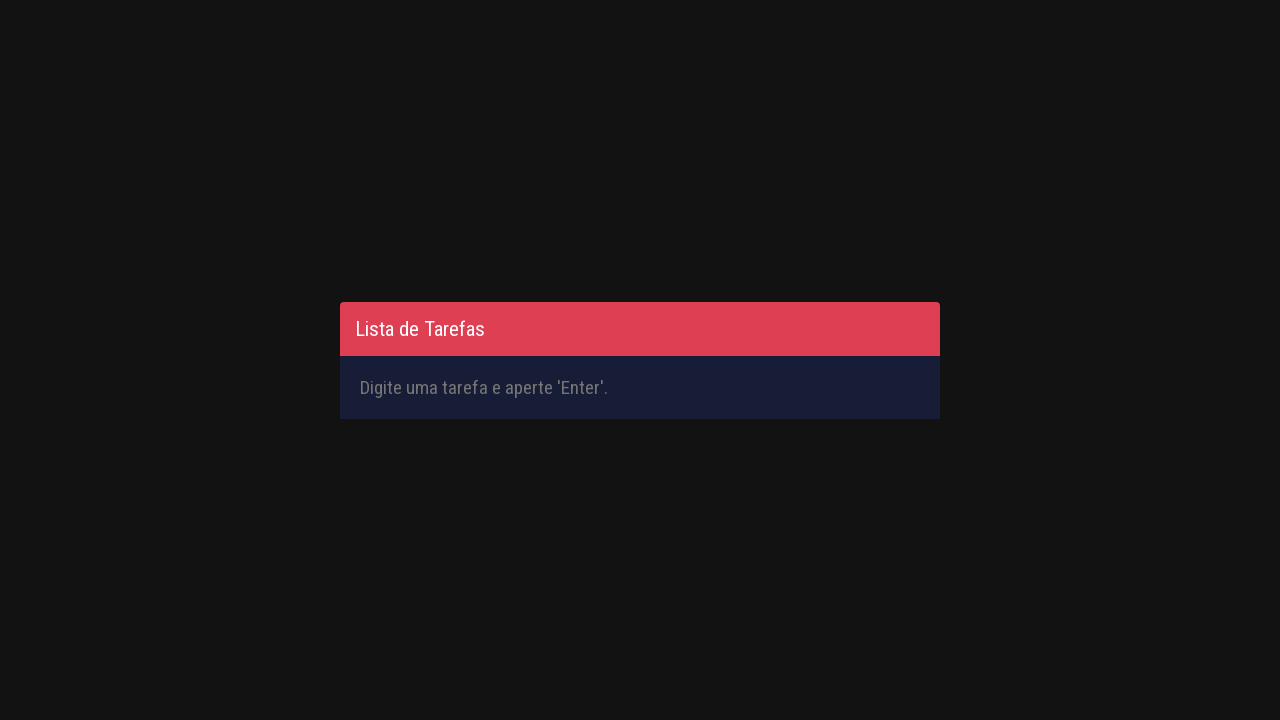

Typed task name 'Aprender automacao com selenium' in input field on #inputTask
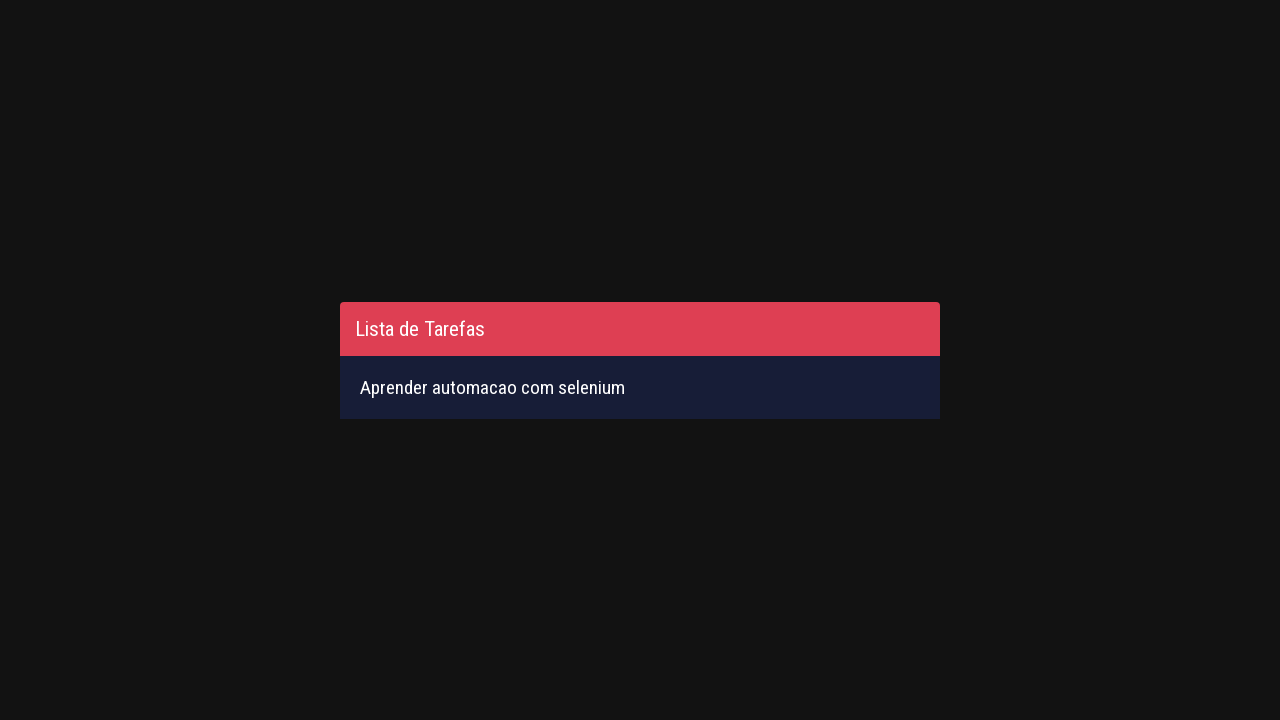

Pressed Enter to add task to the list on #inputTask
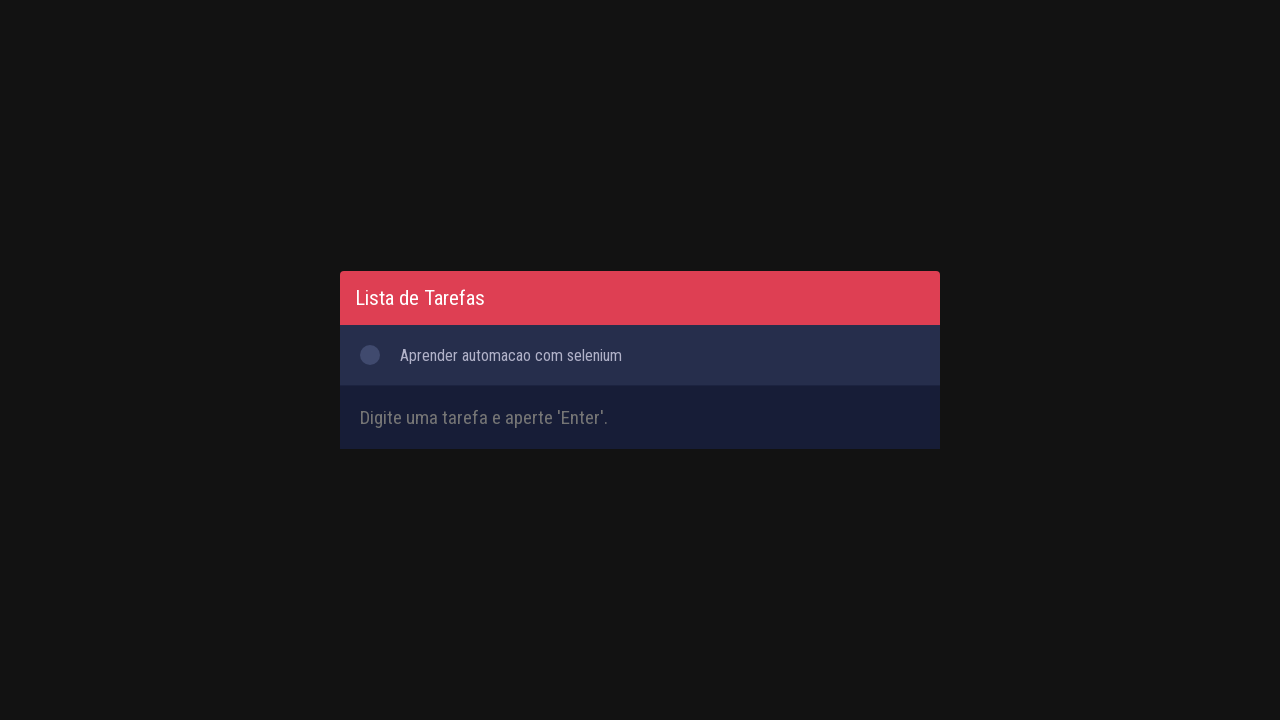

Task appeared in the to-do list
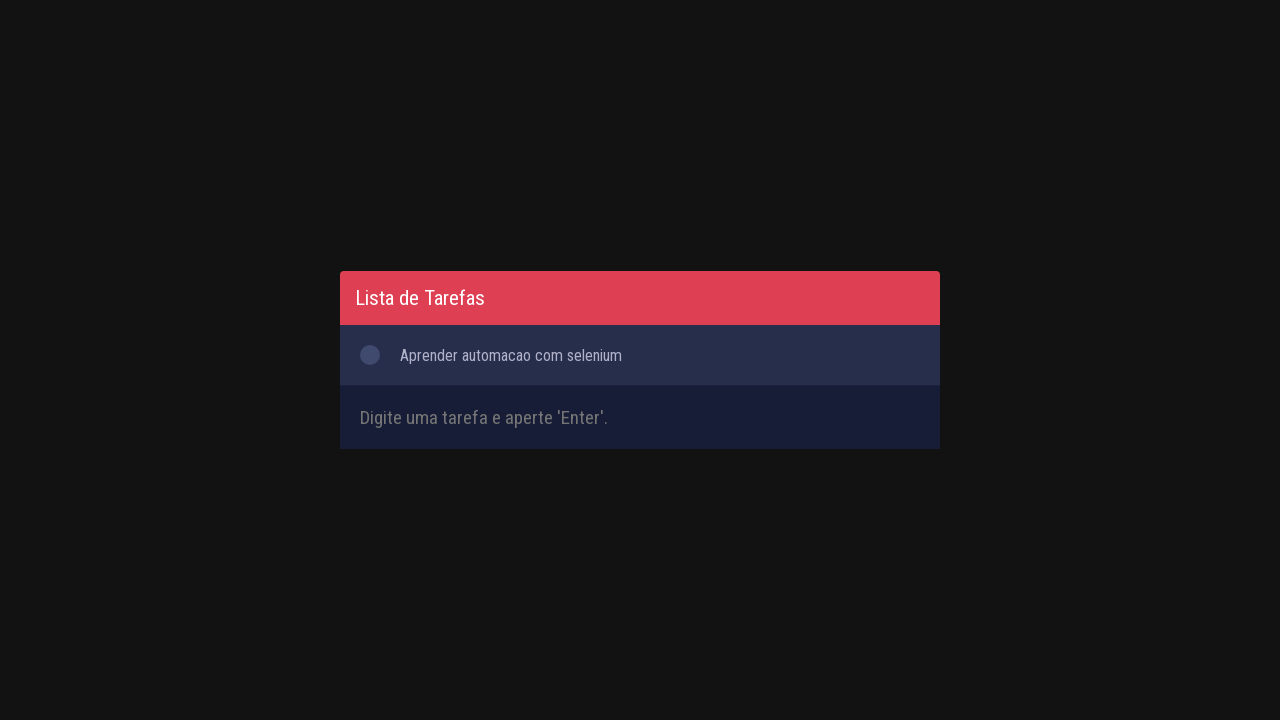

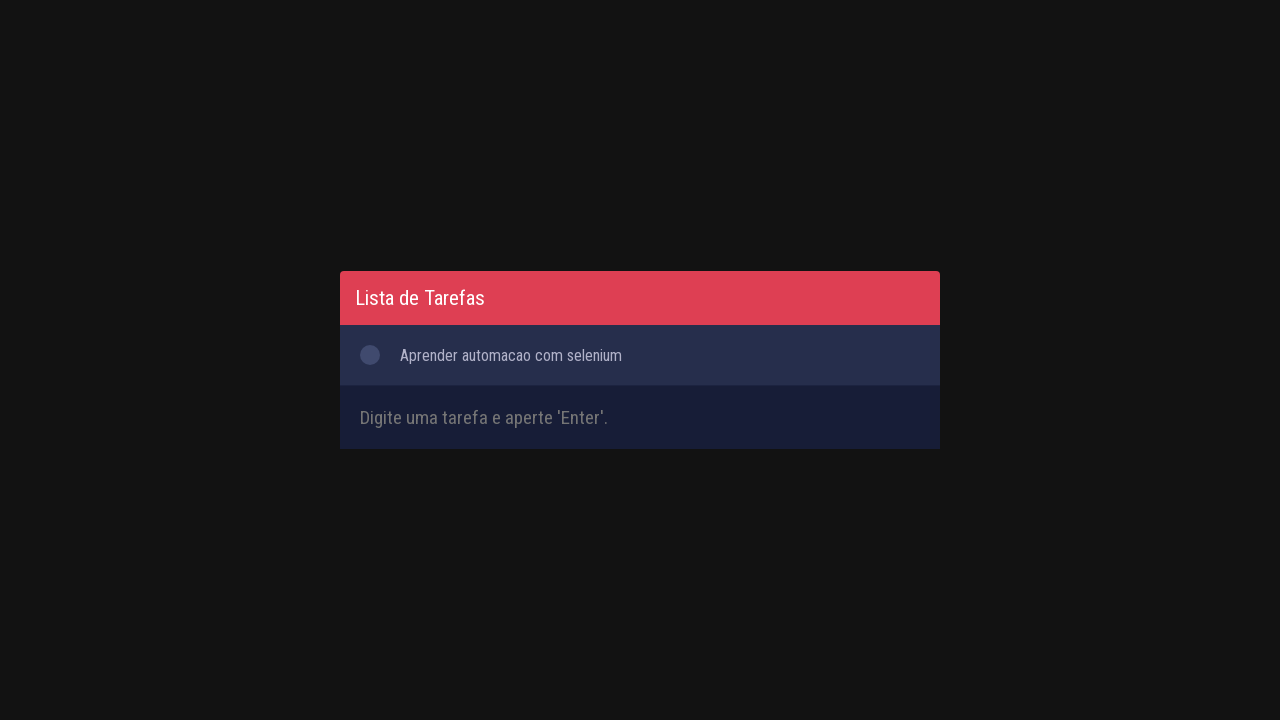